Searches for "Smartwatch" on ShopClues wholesale page and clicks on the first product result

Starting URL: https://www.shopclues.com/wholesale.html

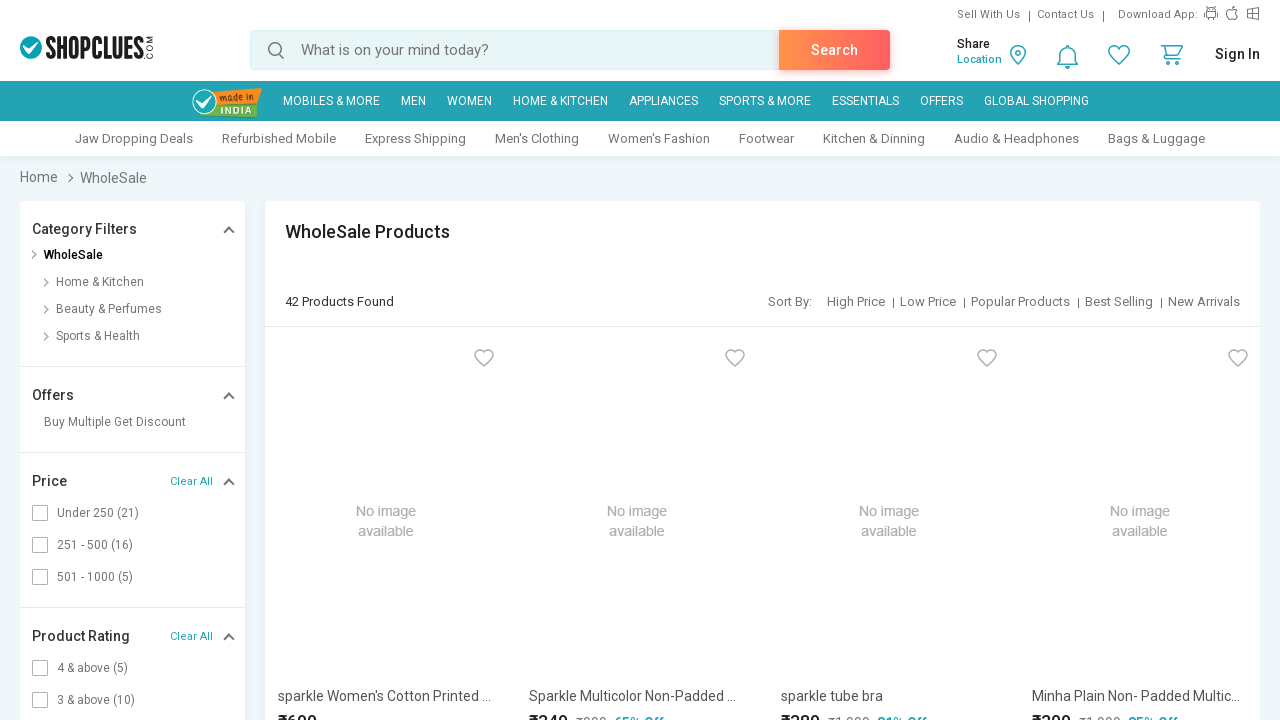

Filled search box with 'Smartwatch' on #autocomplete
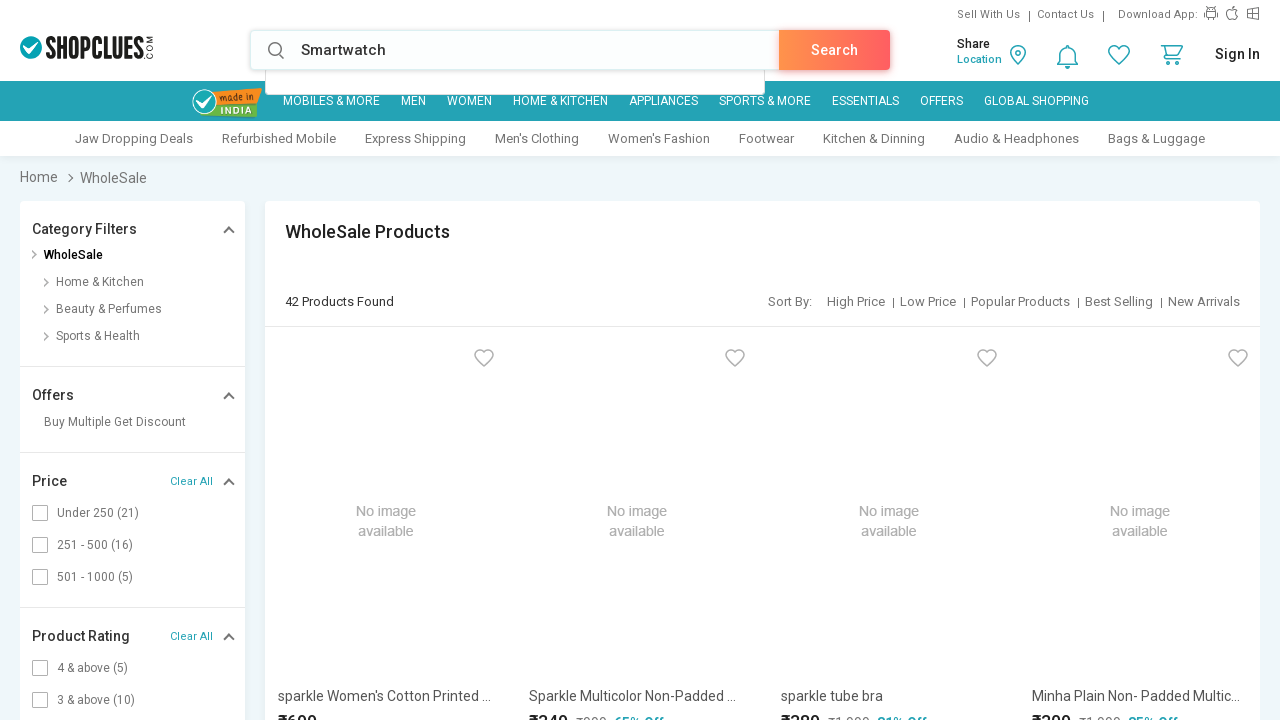

Clicked search button to search for Smartwatch at (834, 50) on xpath=//*[@id='search']/a
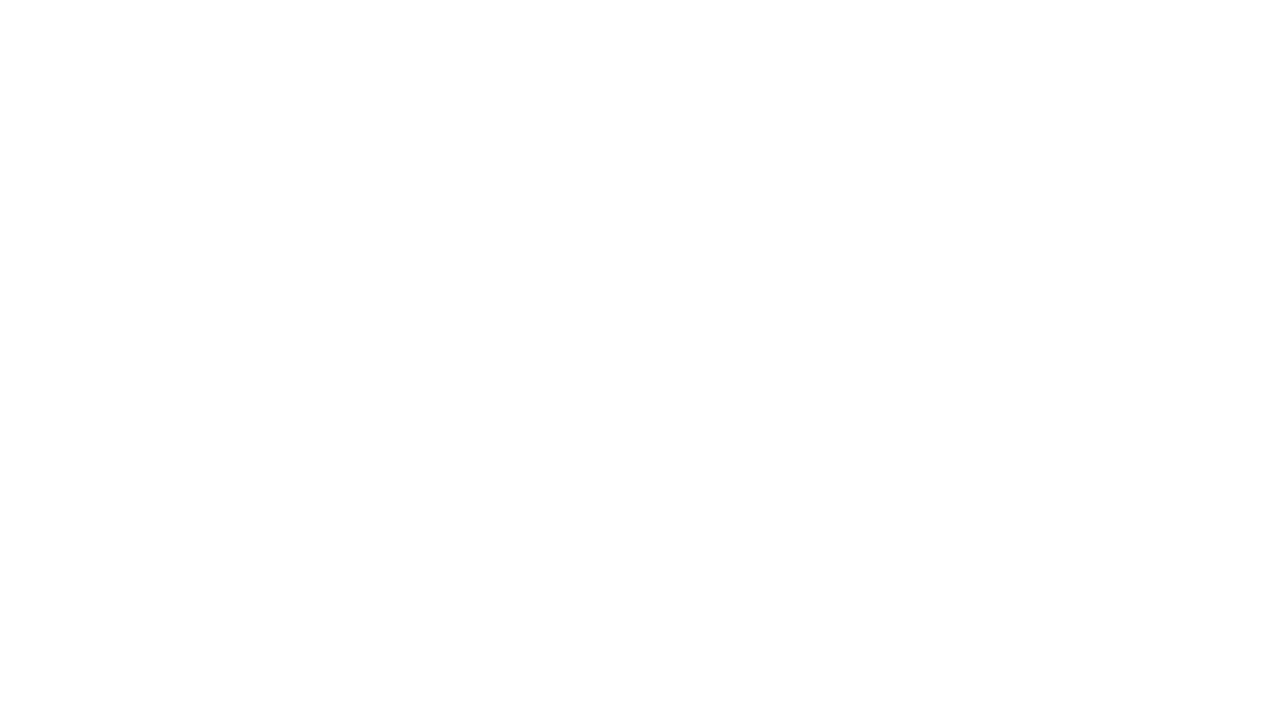

Waited for product list to load
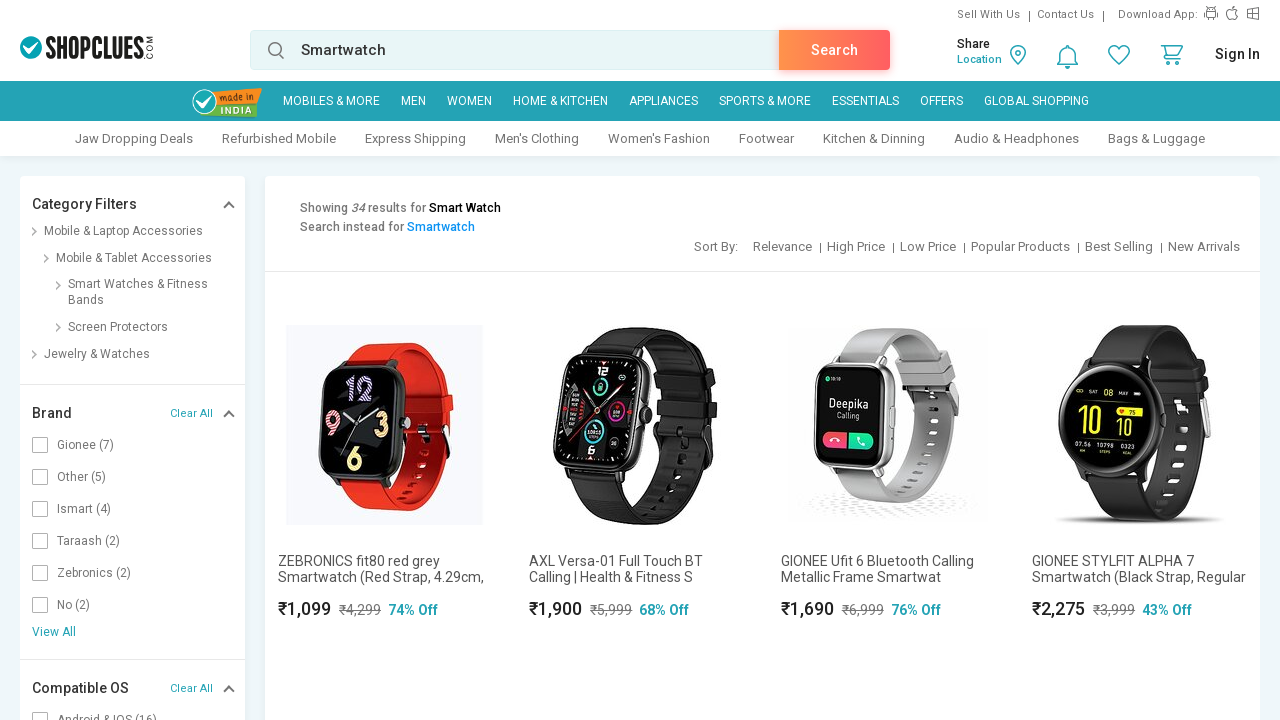

Clicked on the first product result at (385, 520) on xpath=//*[@id='product_list']/div[2]/div[1]/a
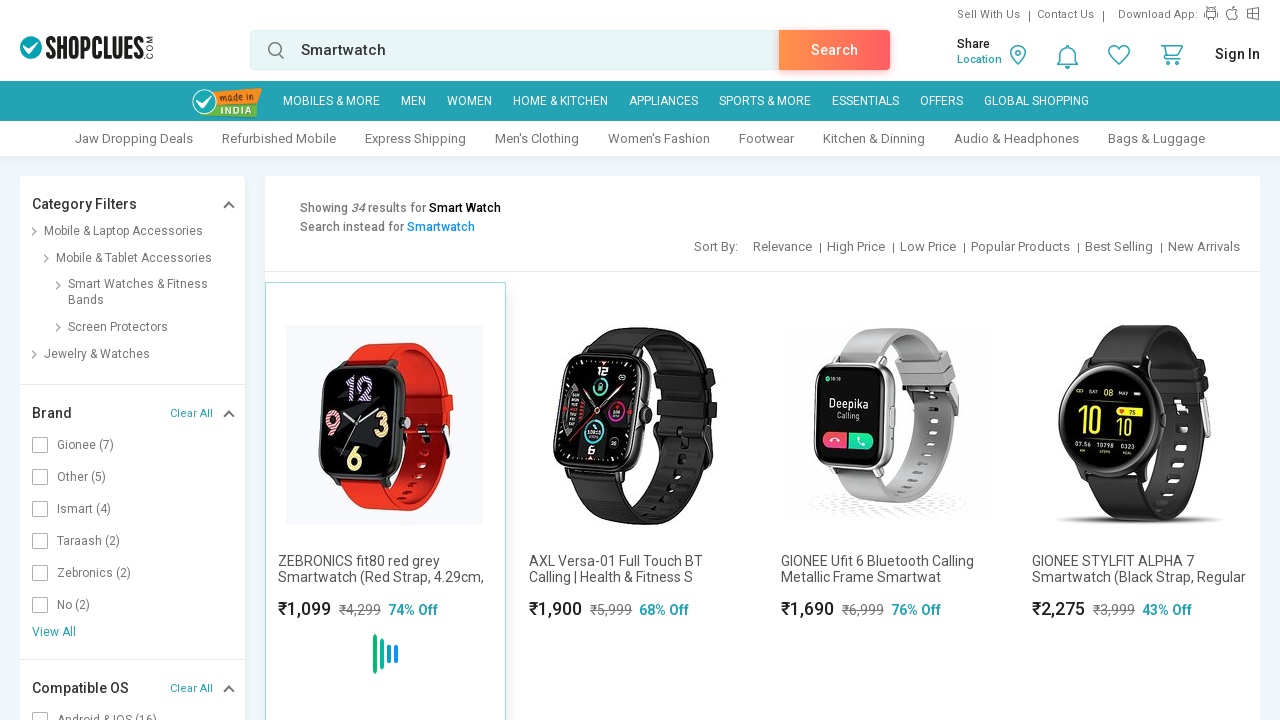

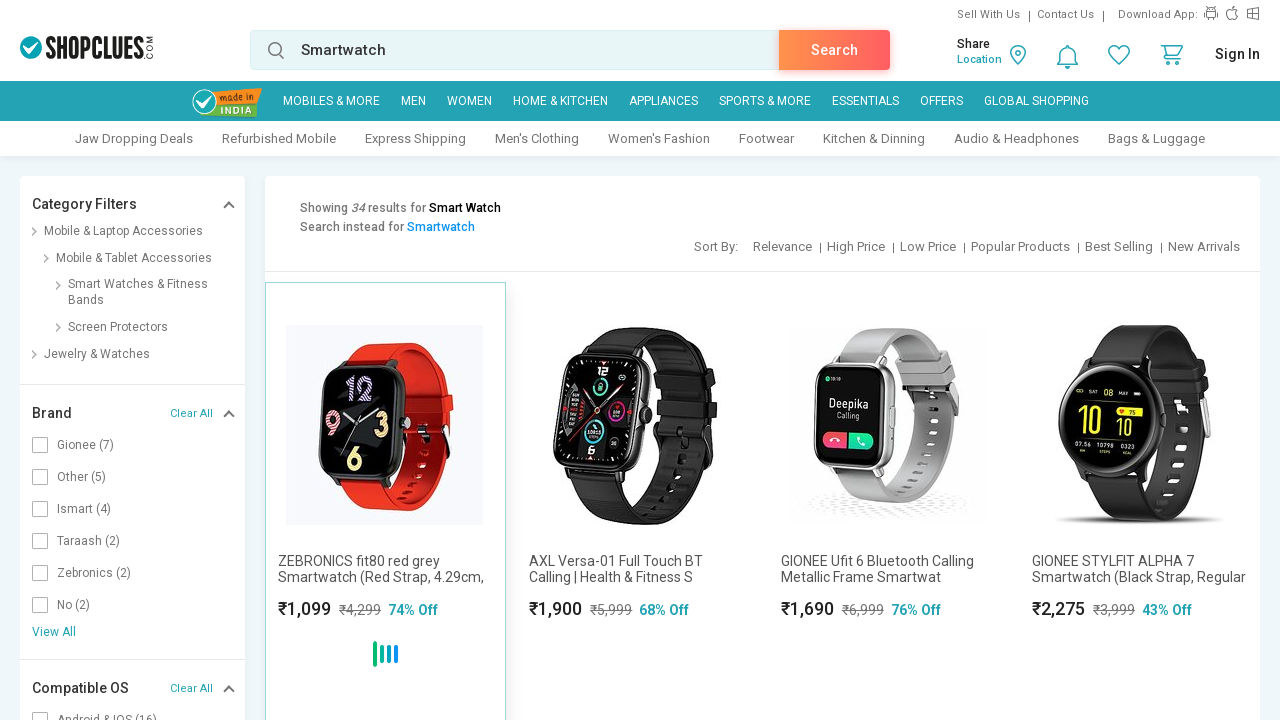